Tests dropdown selection using different methods - by index, value, and visible text

Starting URL: http://www.qaclickacademy.com/practice.php

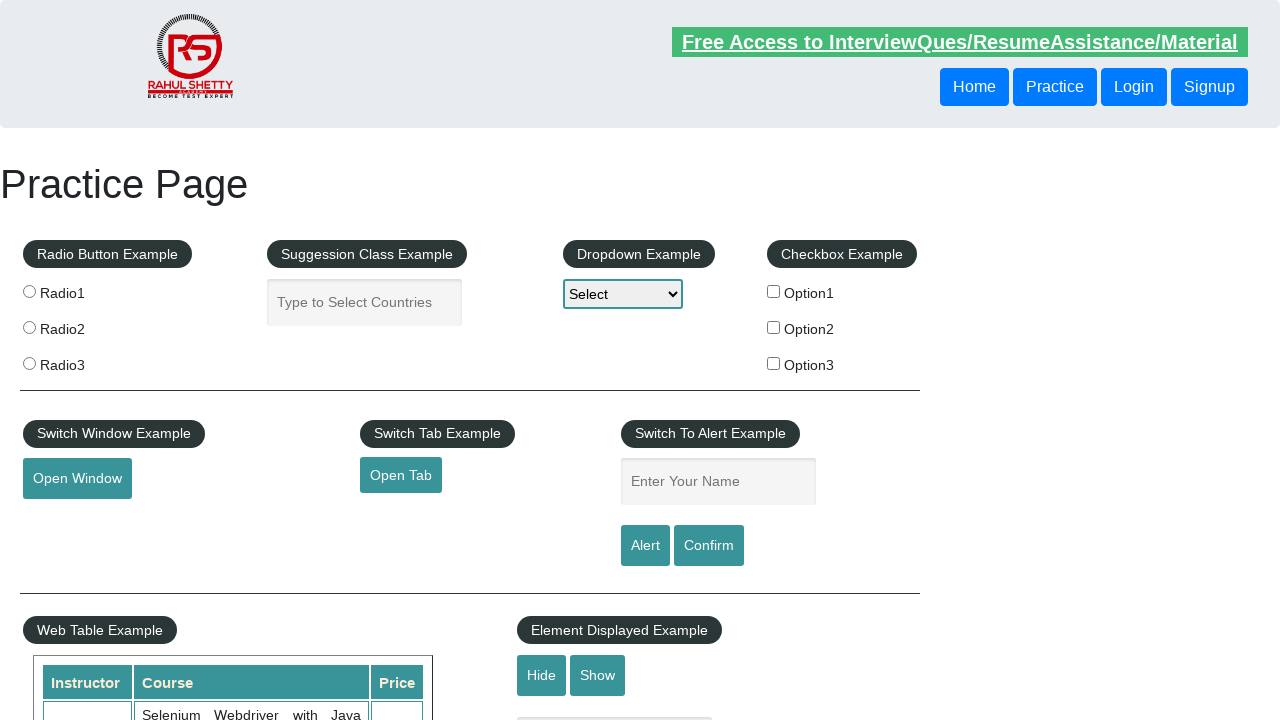

Selected dropdown option by index 1 on //select[@id='dropdown-class-example']
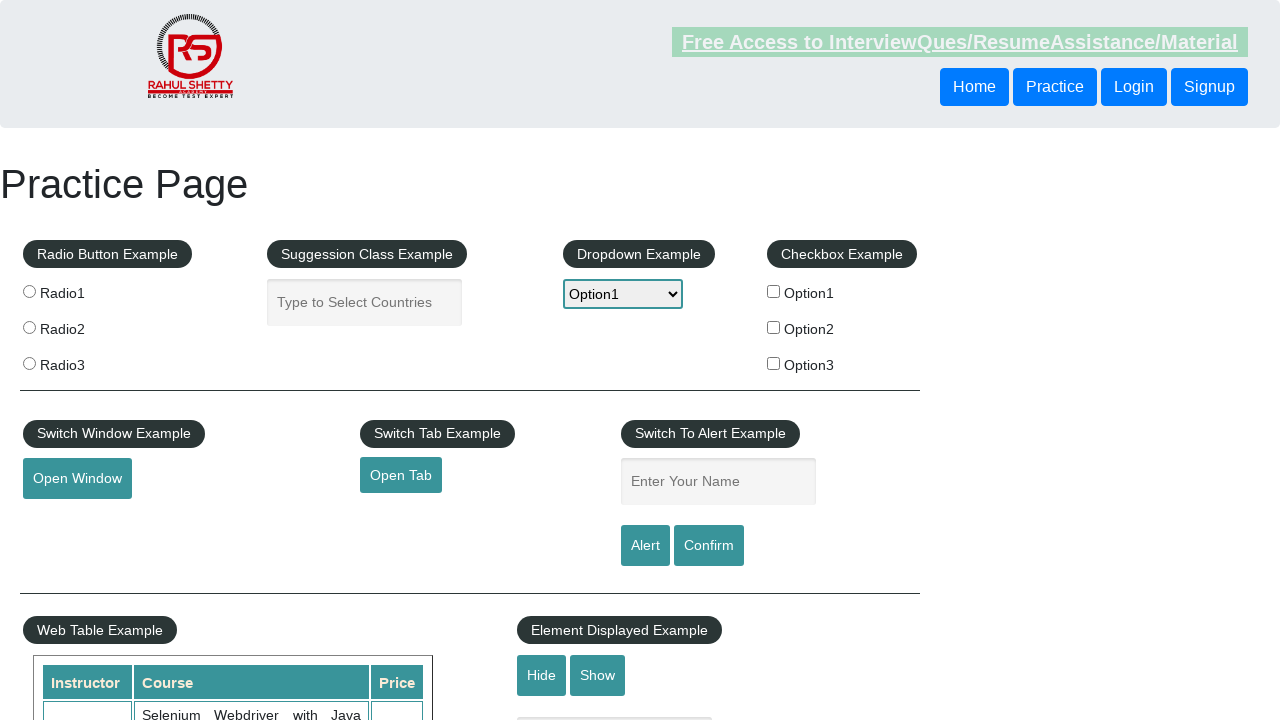

Selected dropdown option by value 'option3' on //select[@id='dropdown-class-example']
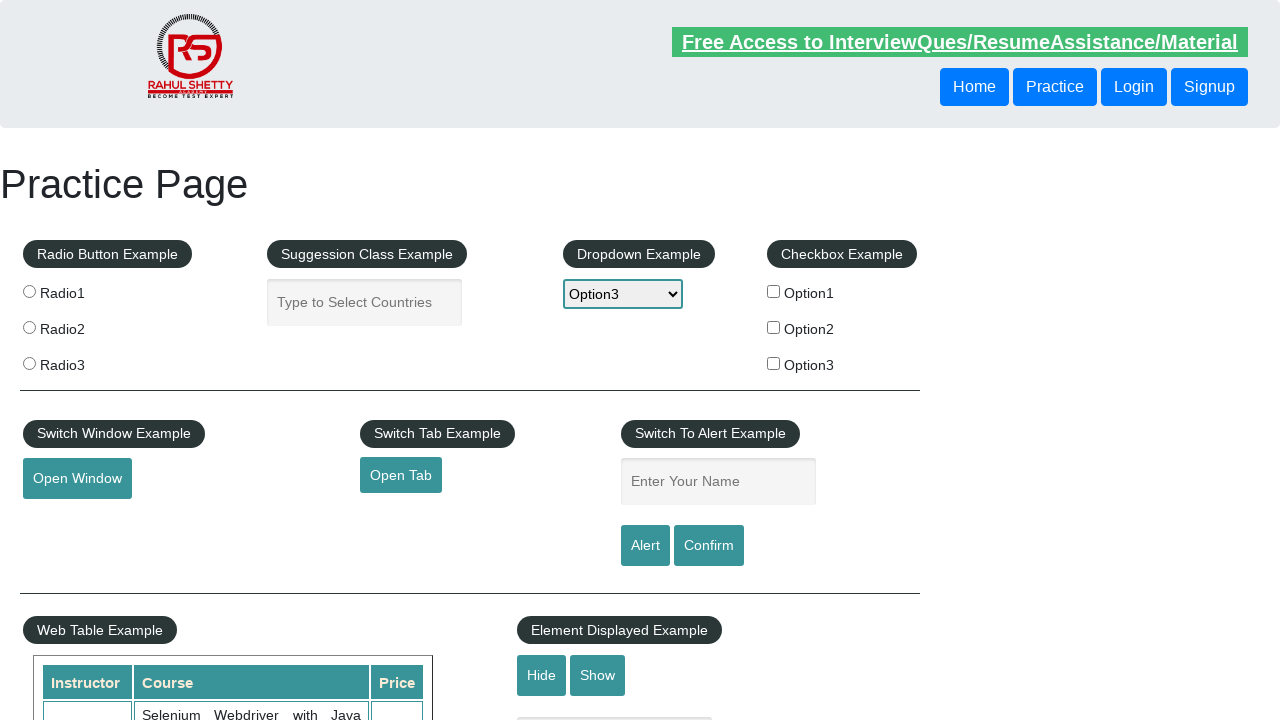

Selected dropdown option by visible text 'Option1' on //select[@id='dropdown-class-example']
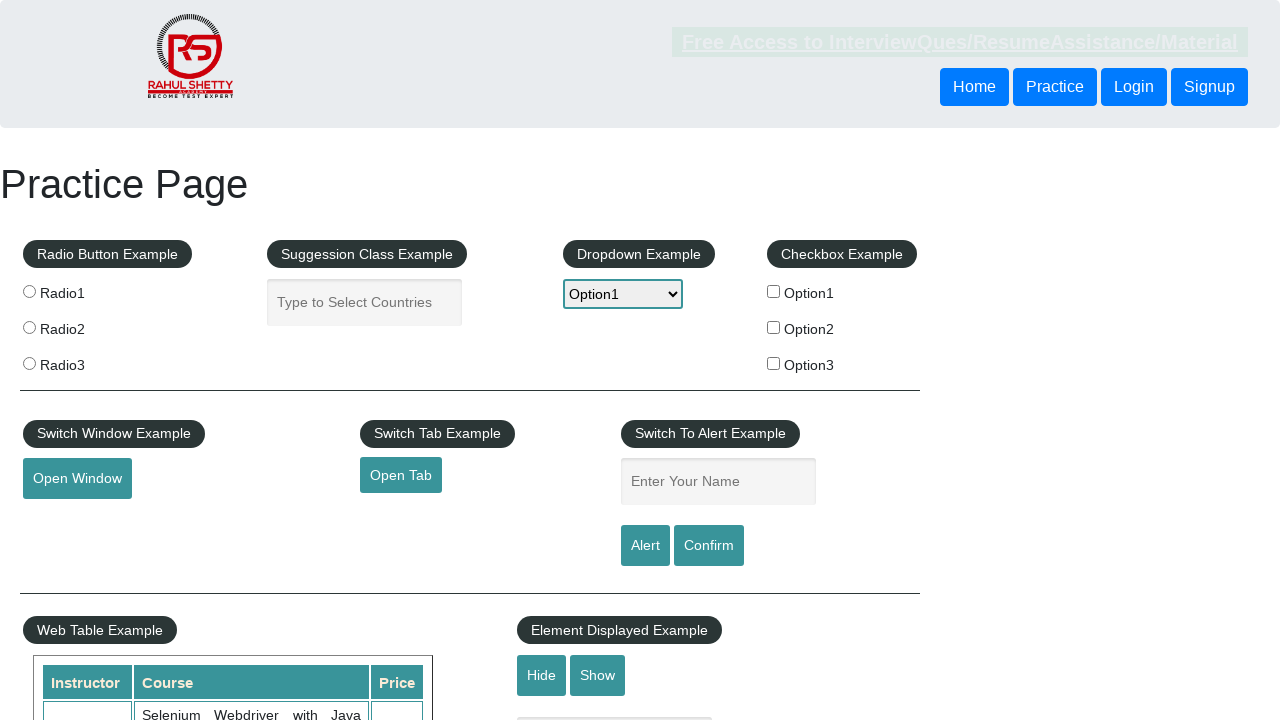

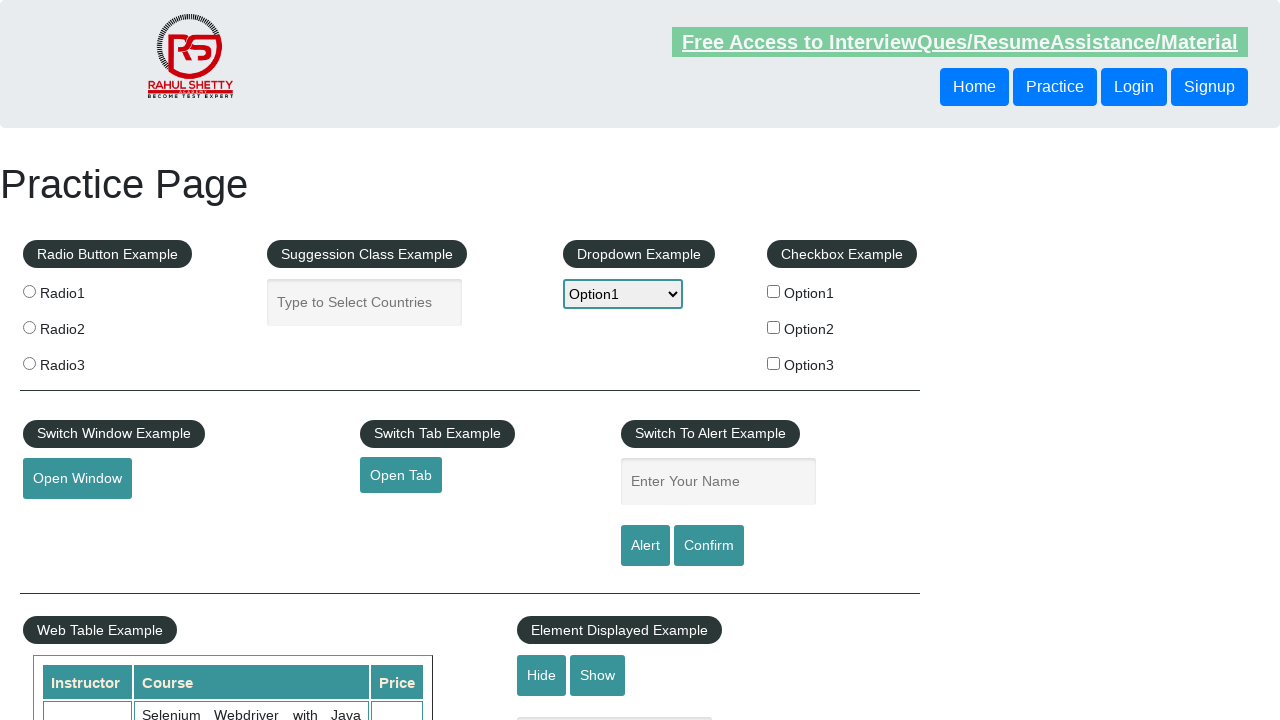